Tests dropdown functionality by verifying that a specific color option ('Blue') is present in the colors dropdown element

Starting URL: https://testautomationpractice.blogspot.com

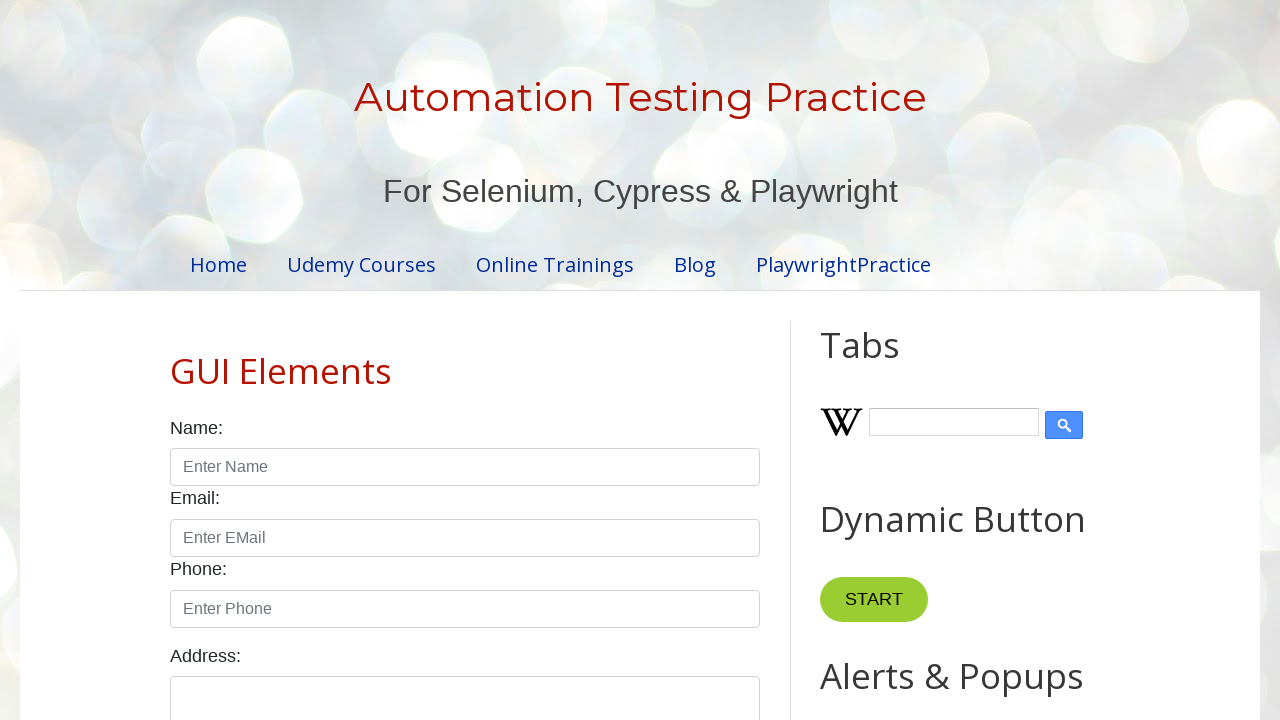

Navigated to test automation practice website
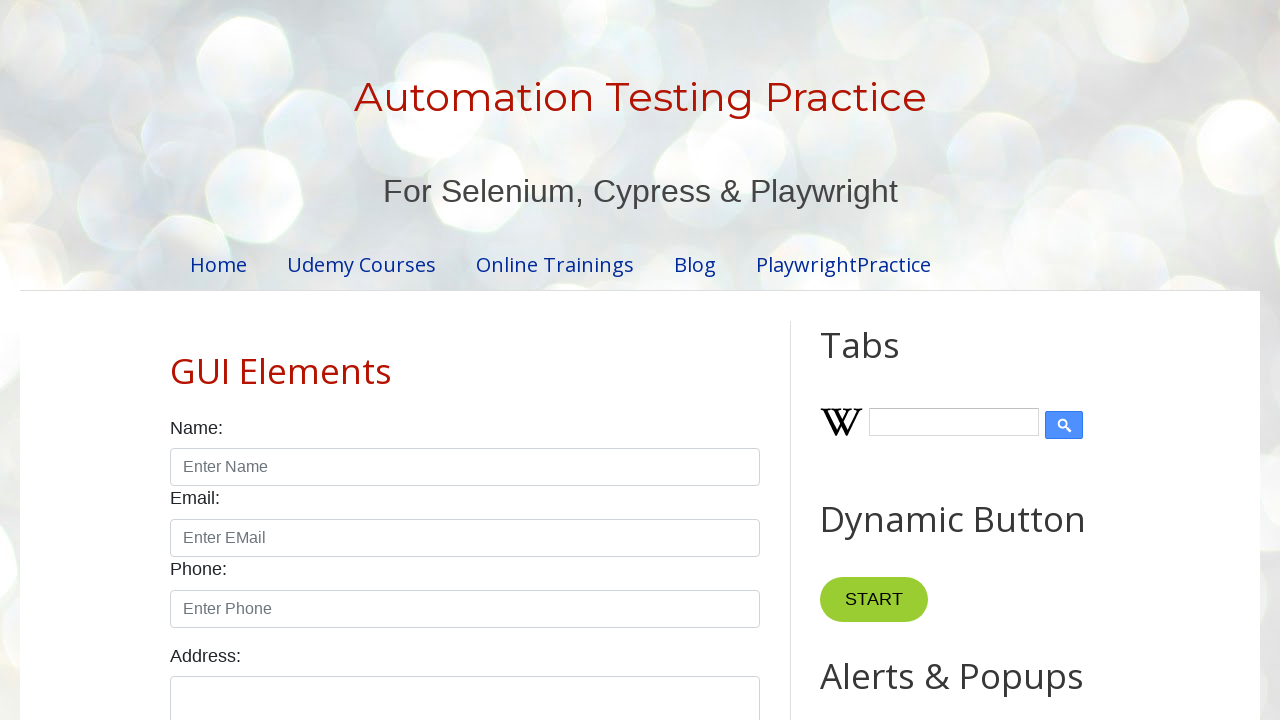

Located the colors dropdown element
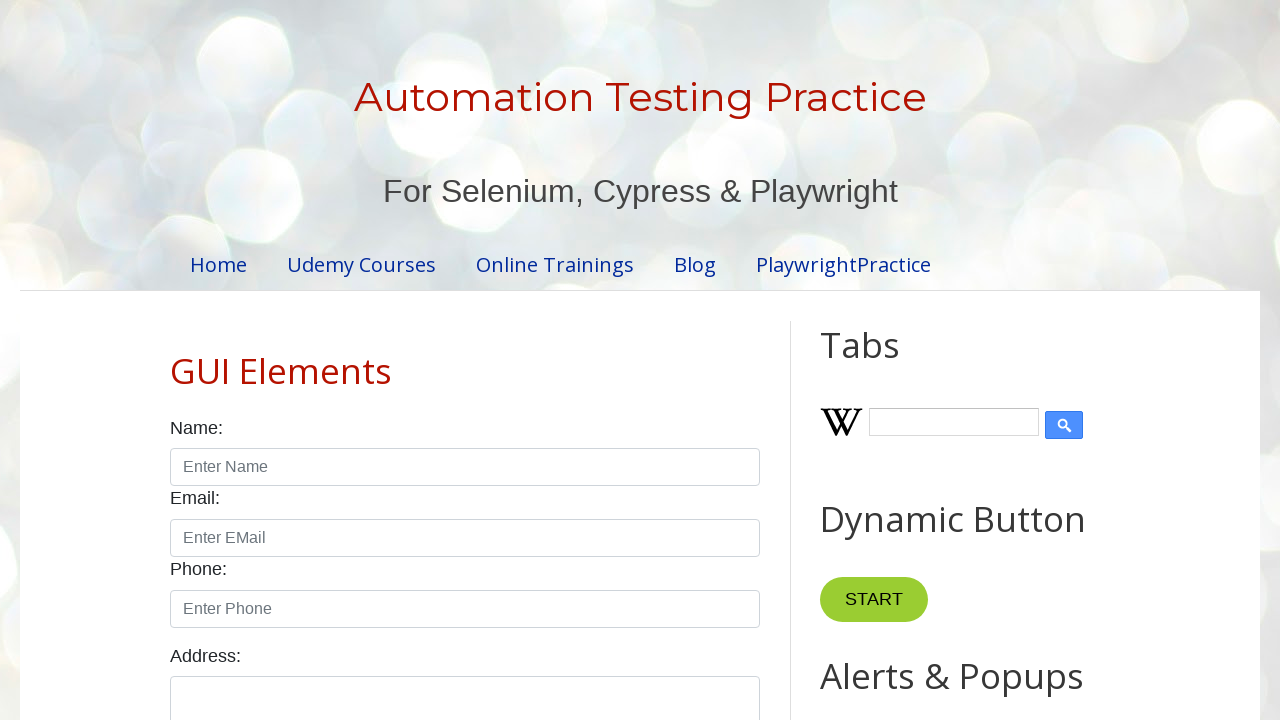

Retrieved text content from colors dropdown
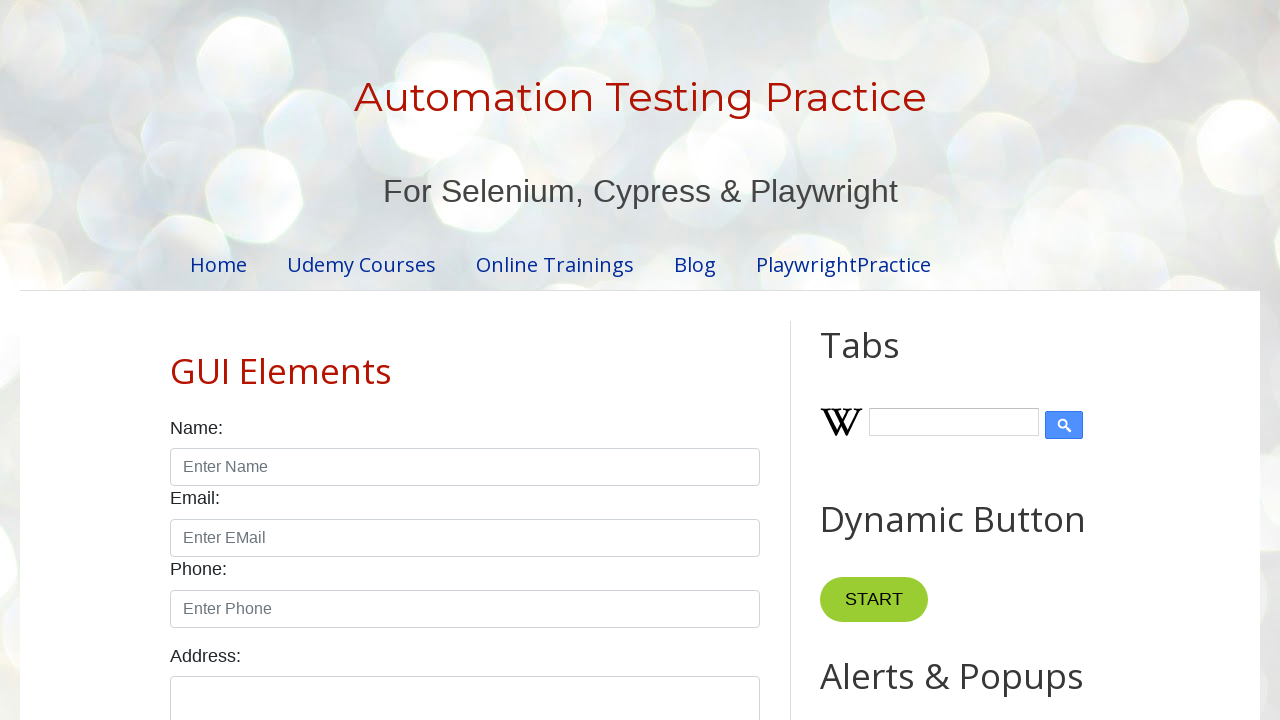

Verified that 'Blue' option is present in dropdown
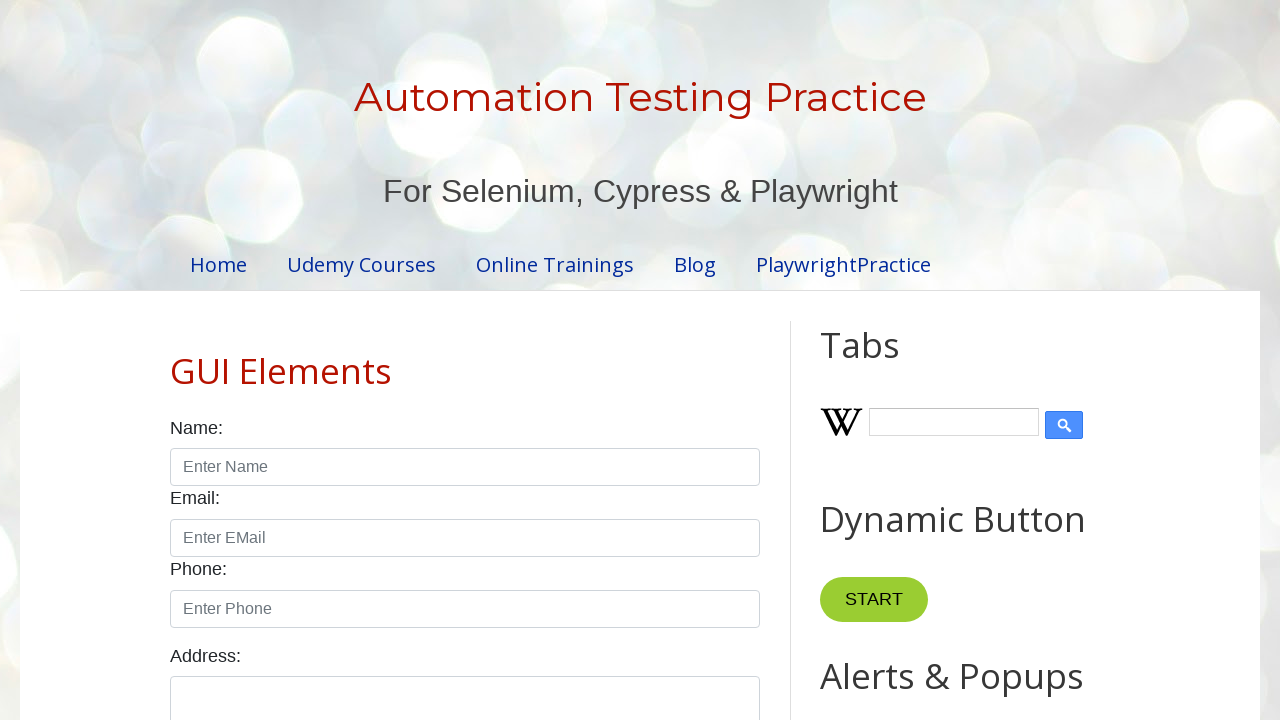

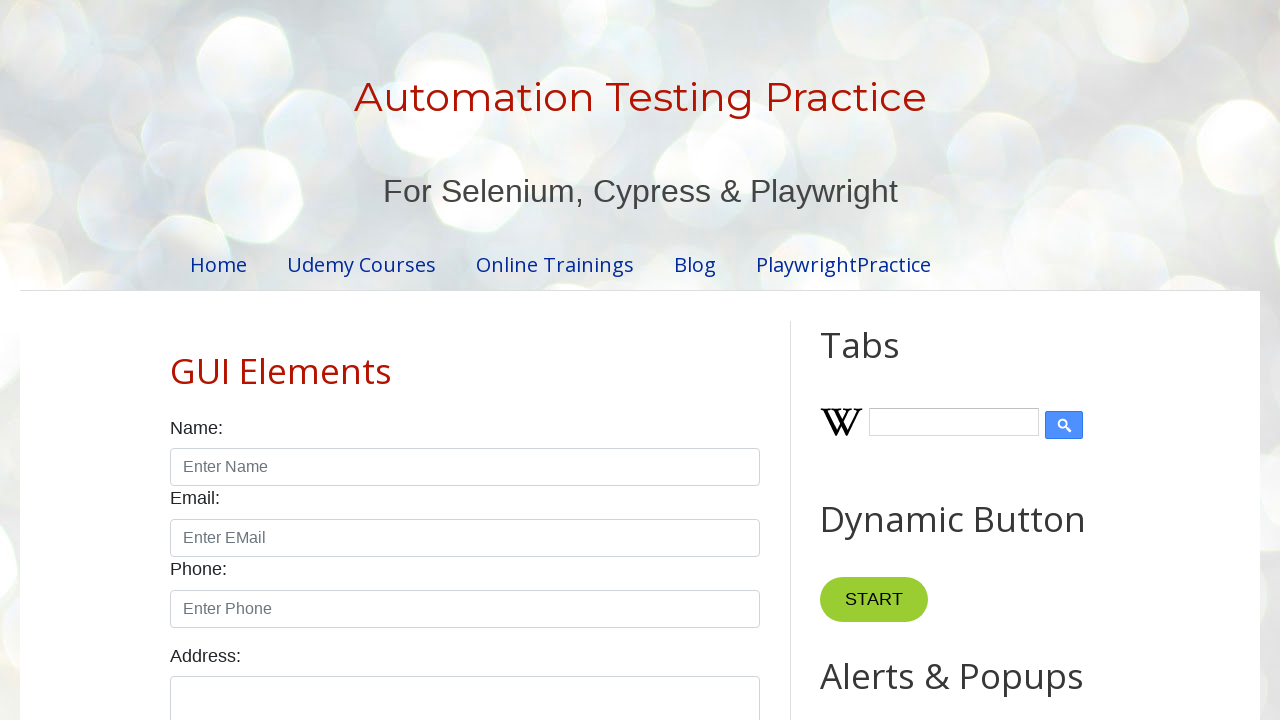